Tests JavaScript alert handling by triggering alerts and confirm dialogs, then accepting or dismissing them

Starting URL: https://www.rahulshettyacademy.com/AutomationPractice/

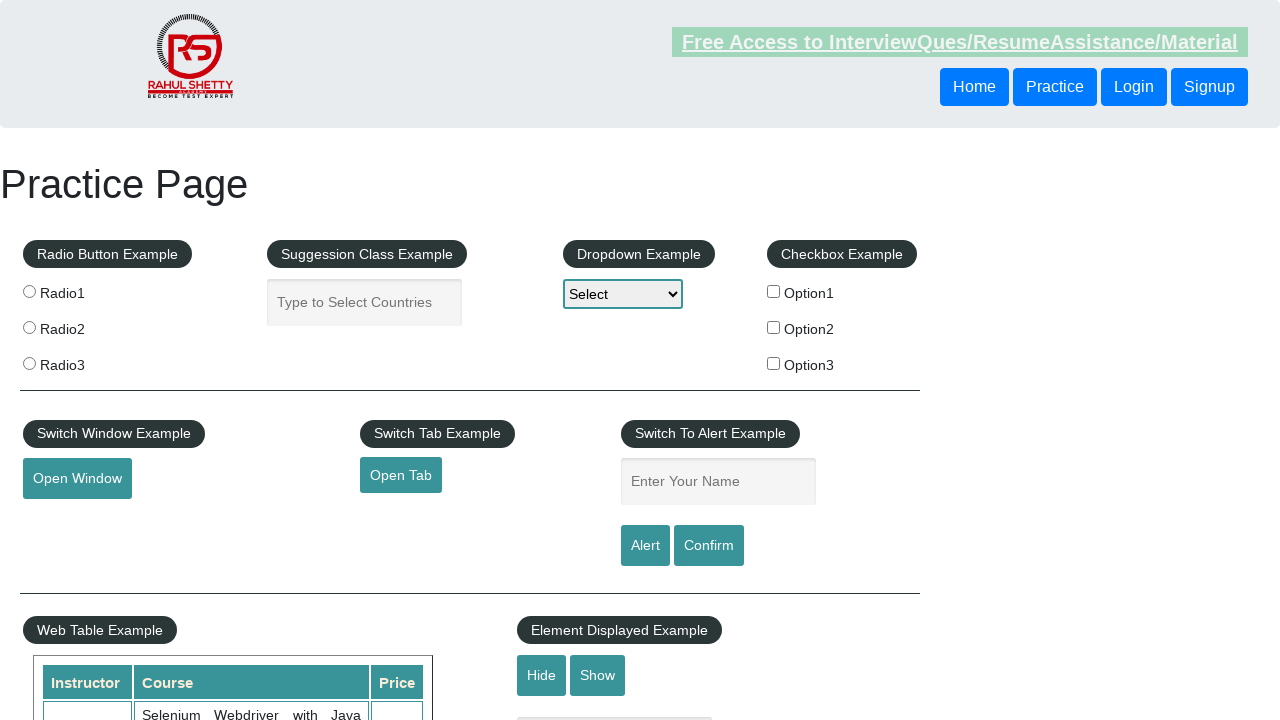

Filled alert test field with 'TestUser123' on #name
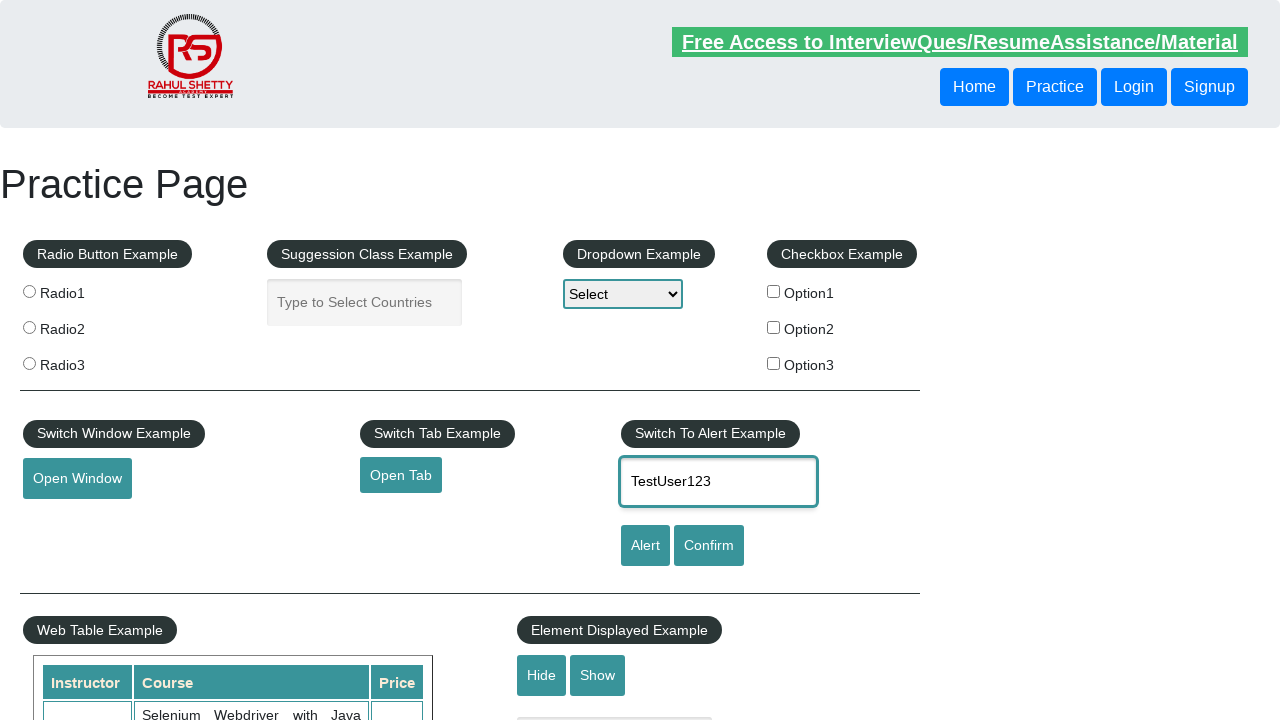

Set up dialog handler to accept alerts
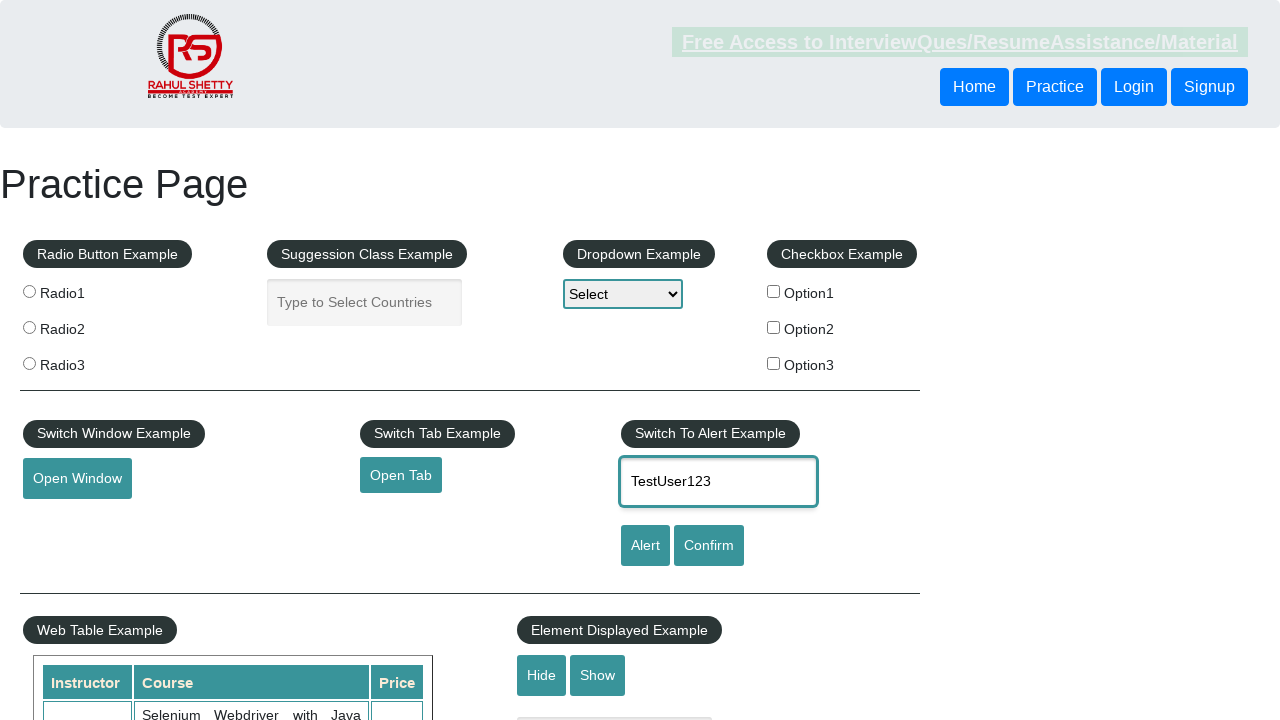

Clicked alert button to trigger JavaScript alert at (645, 546) on [id='alertbtn']
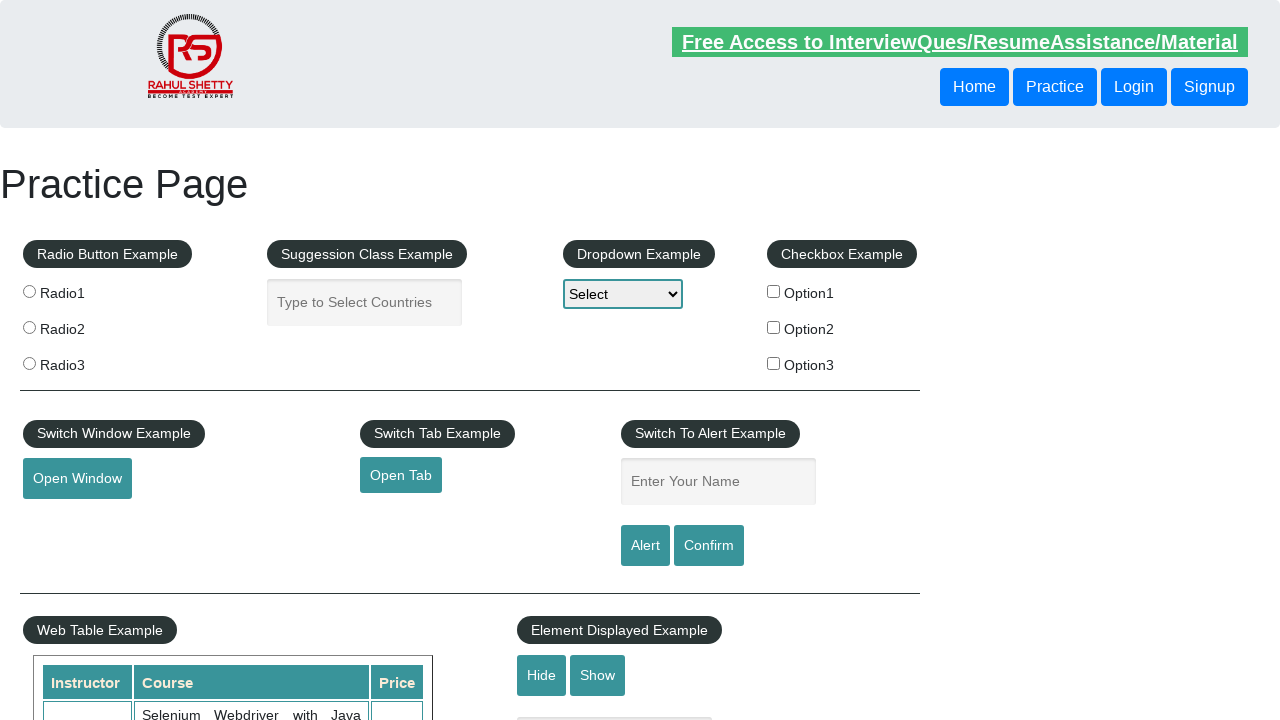

Updated dialog handler to dismiss confirm dialogs
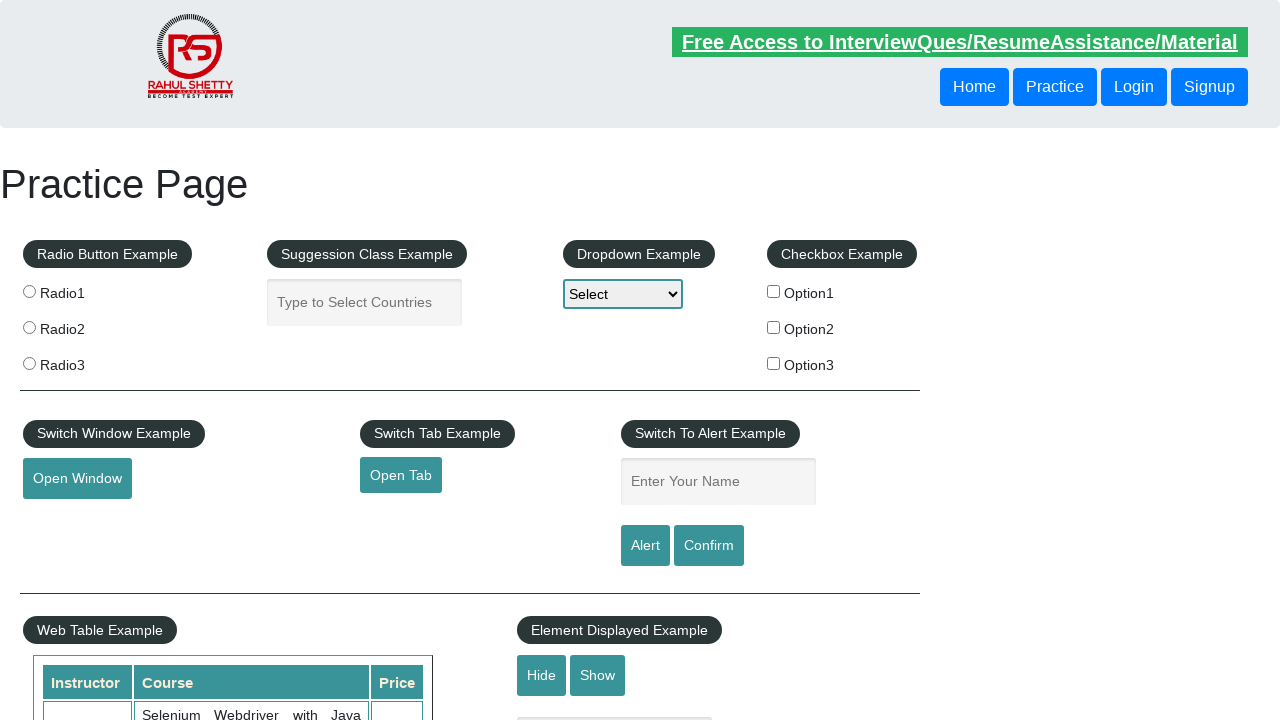

Clicked confirm button to trigger confirm dialog at (709, 546) on #confirmbtn
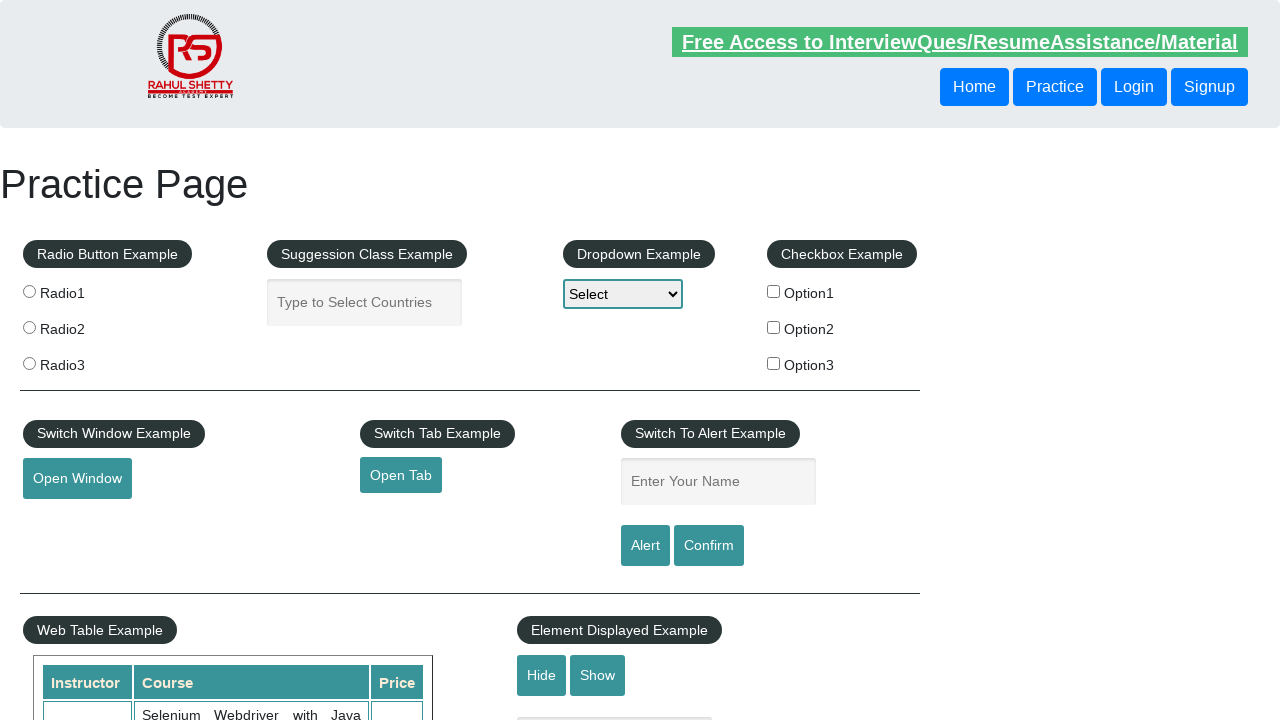

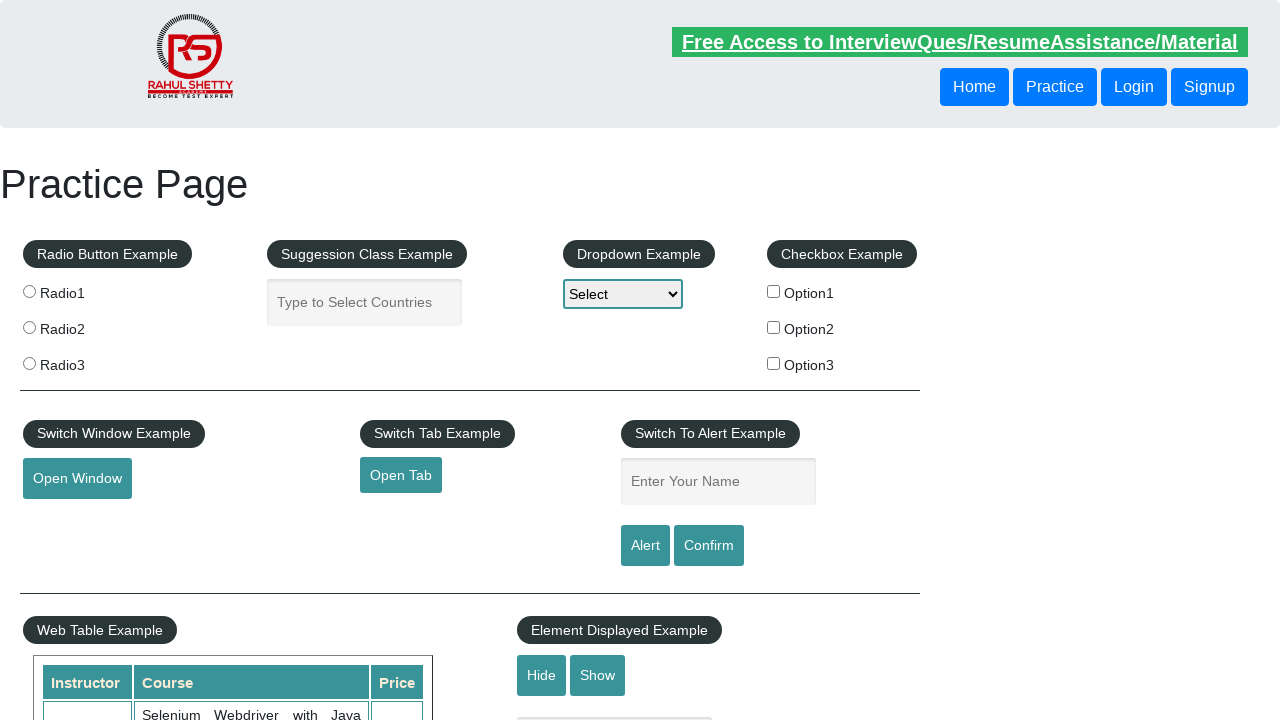